Tests editing an existing todo item by clicking on it, clearing the text, entering new text, and verifying the updated item is visible.

Starting URL: https://todoist.devgossips.vercel.app/

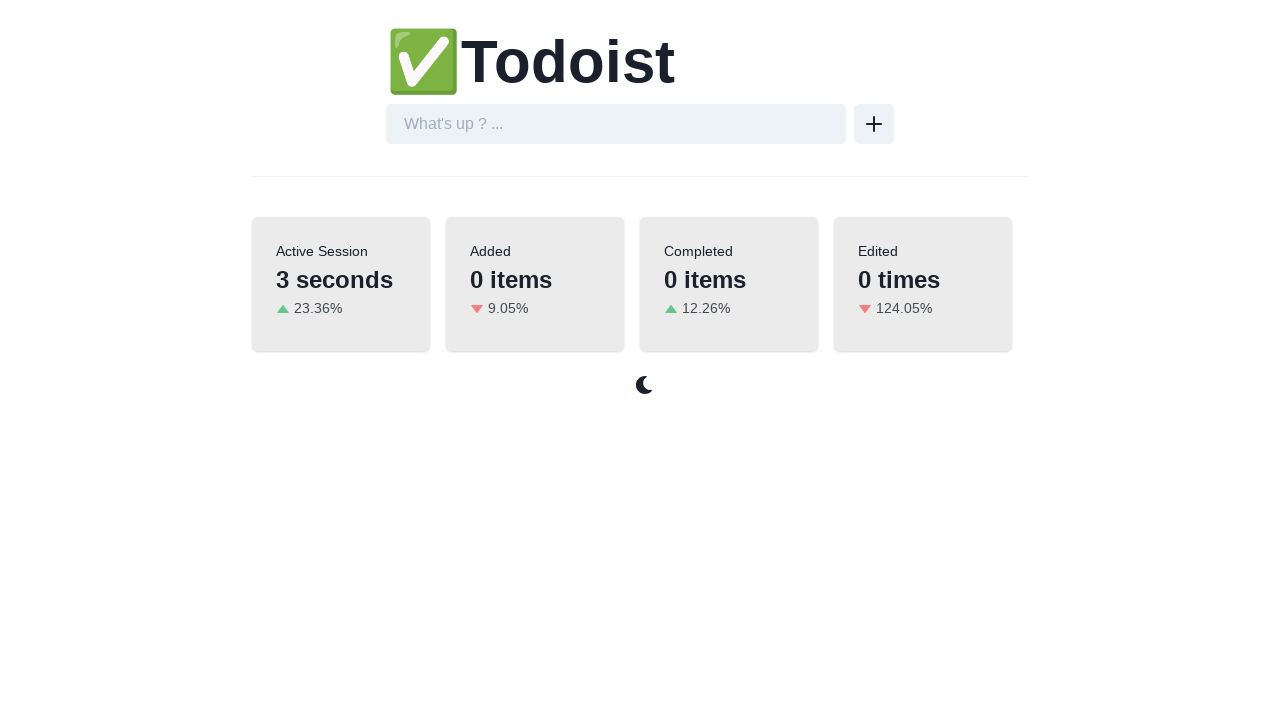

Filled todo input with 'Purchase milk' on internal:attr=[placeholder="What's up ? ..."i]
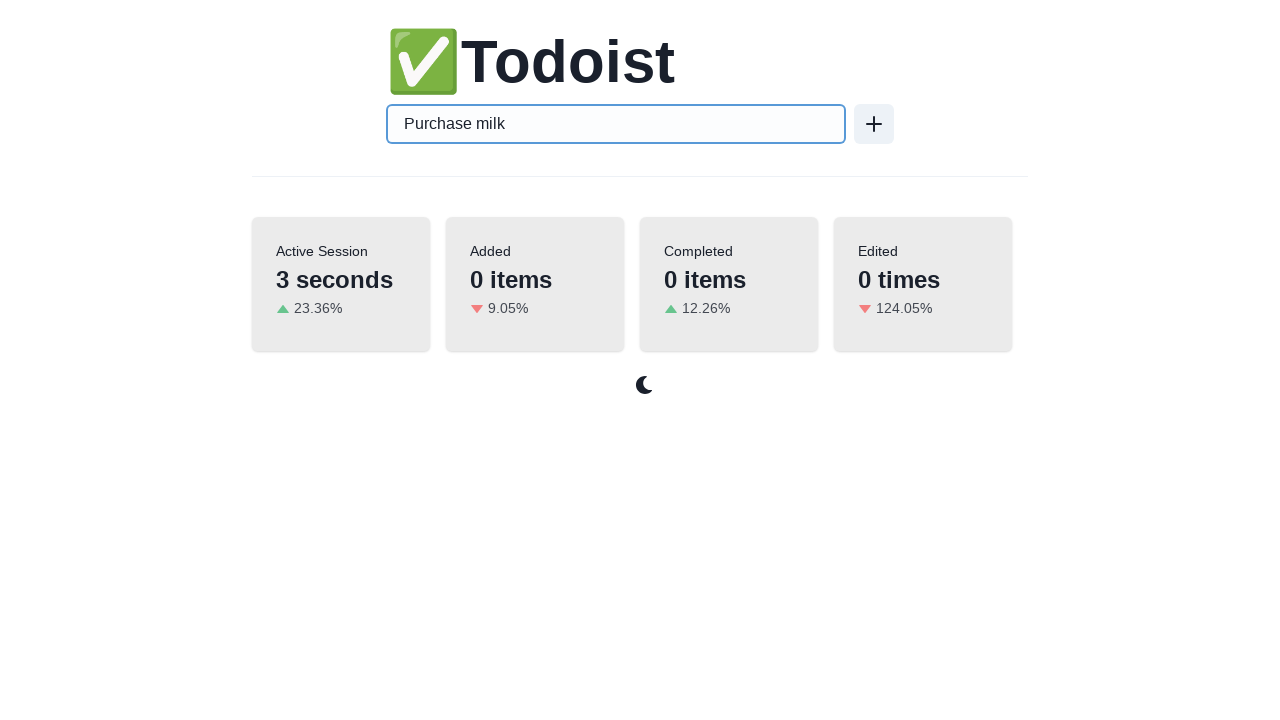

Pressed Enter to create new todo item on internal:attr=[placeholder="What's up ? ..."i]
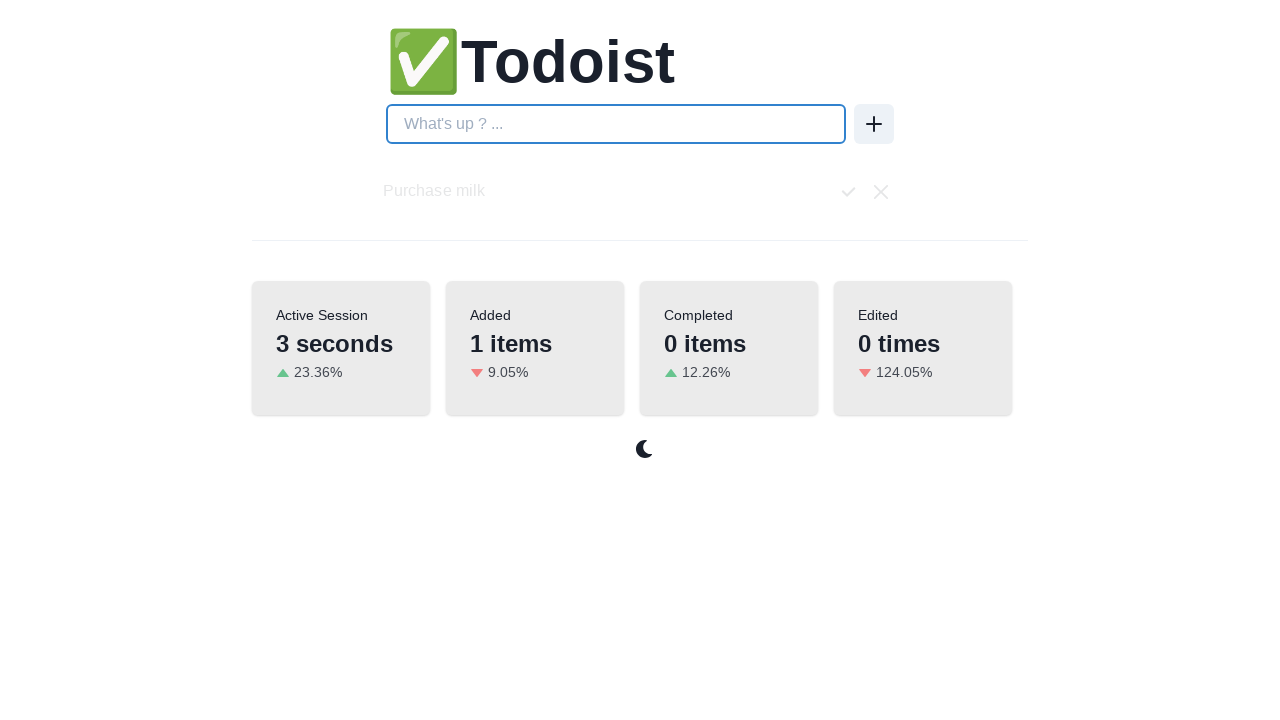

Todo item 'Purchase milk' appeared on the page
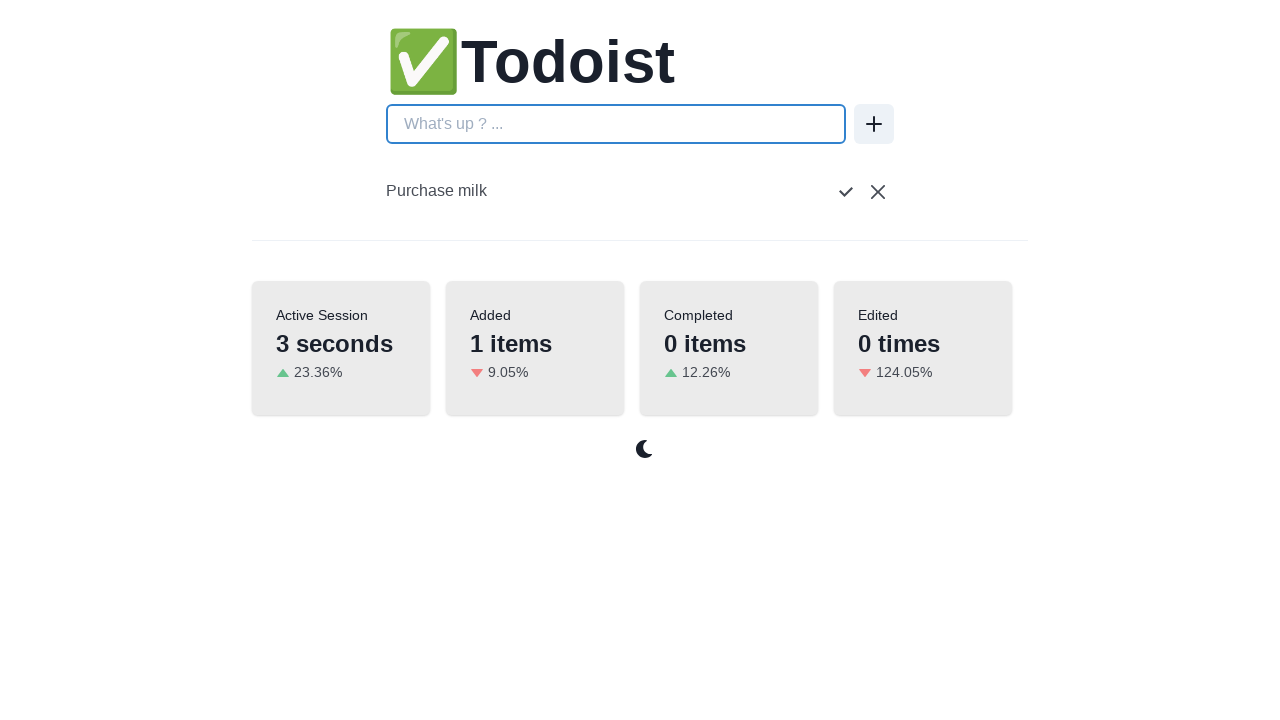

Clicked on 'Purchase milk' item to edit at (436, 191) on internal:text="Purchase milk"i
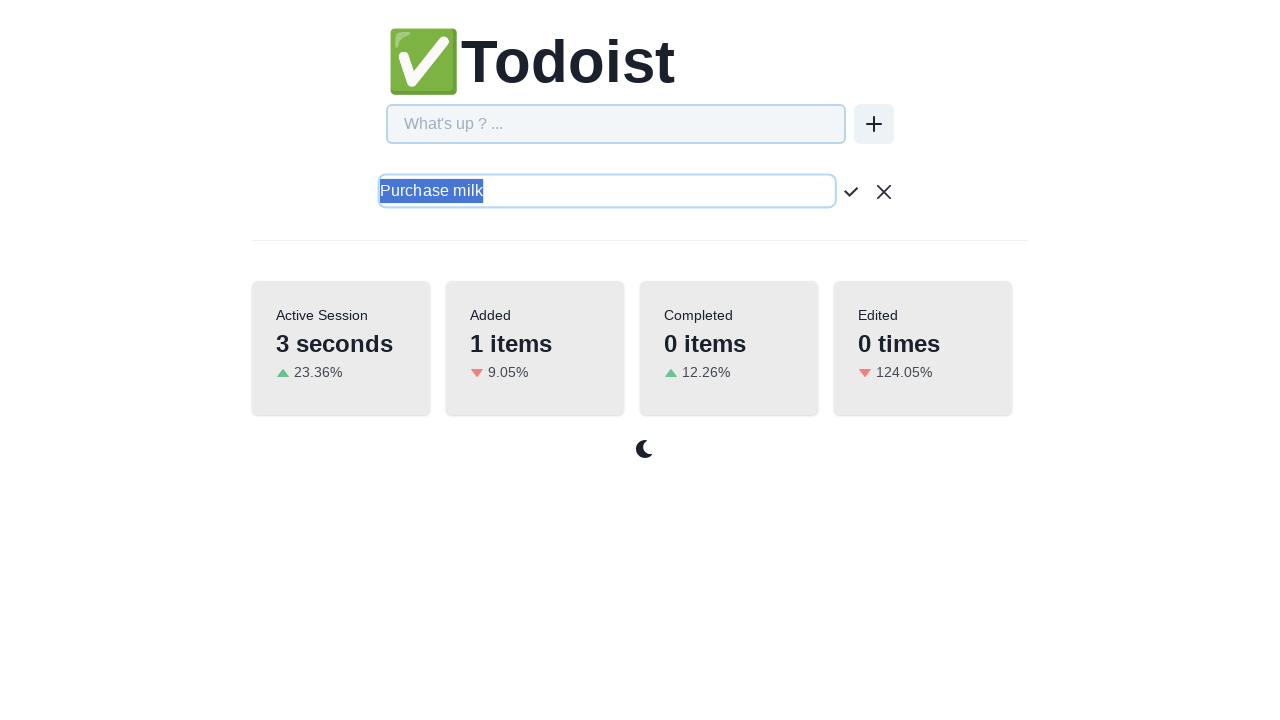

Cleared the edit textbox on internal:role=textbox >> nth=1
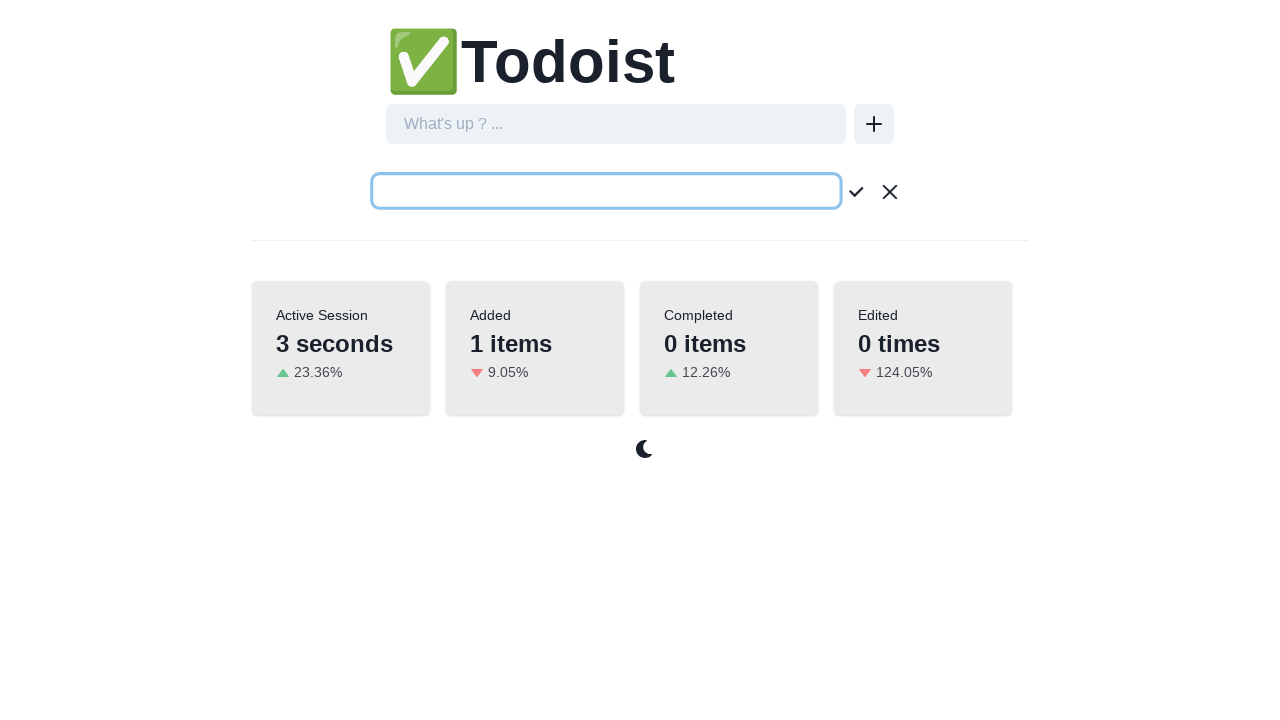

Filled edit textbox with 'Buy plant-based milk' on internal:role=textbox >> nth=1
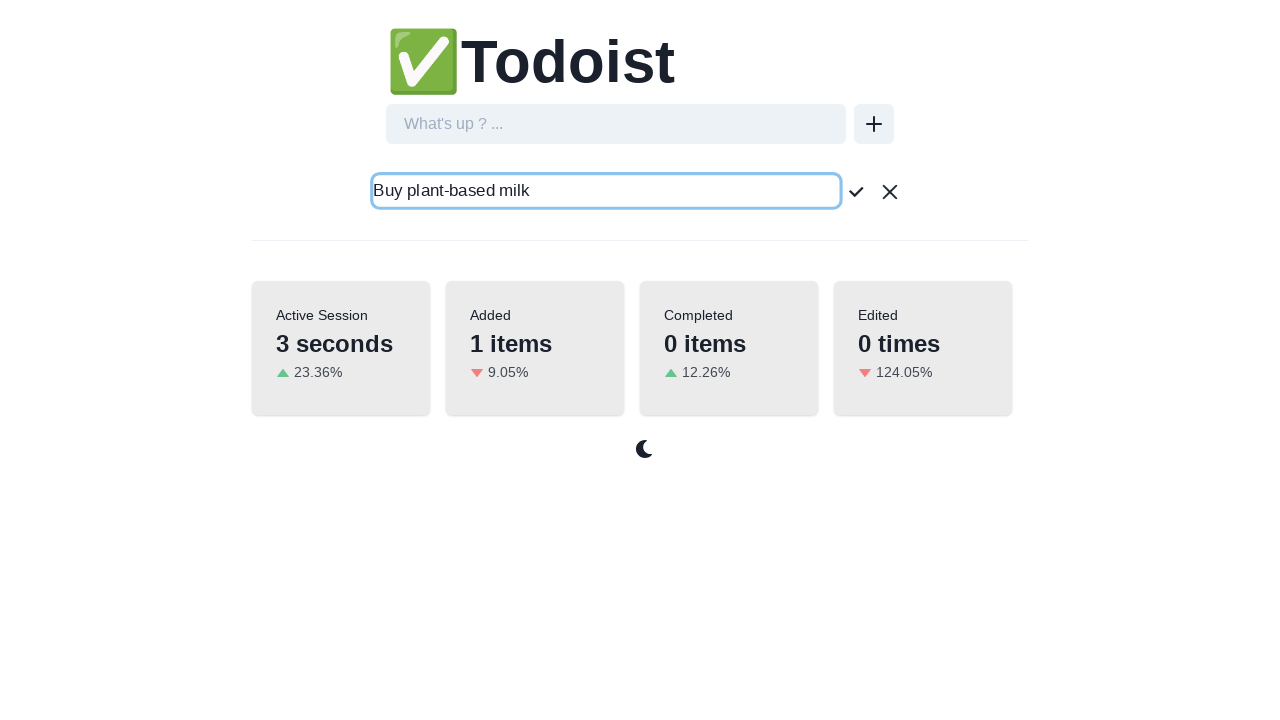

Pressed Enter to confirm the edit on internal:role=textbox >> nth=1
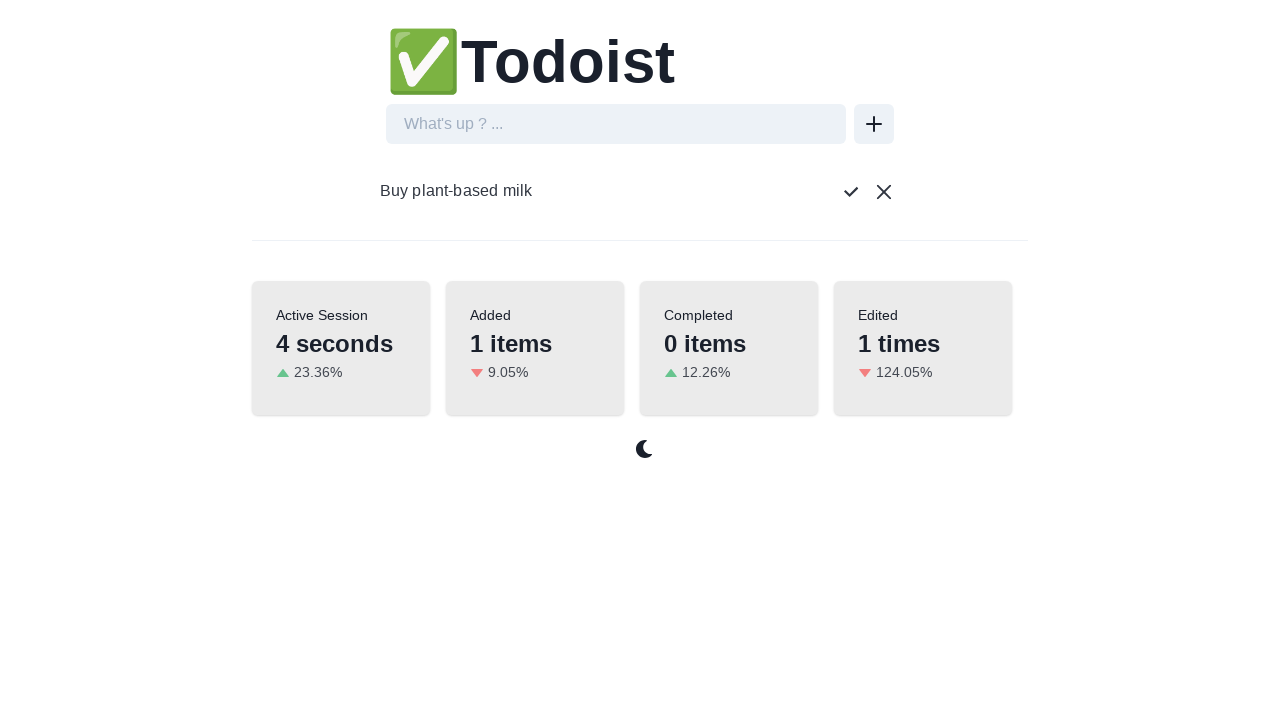

Updated todo item 'Buy plant-based milk' is now visible on the page
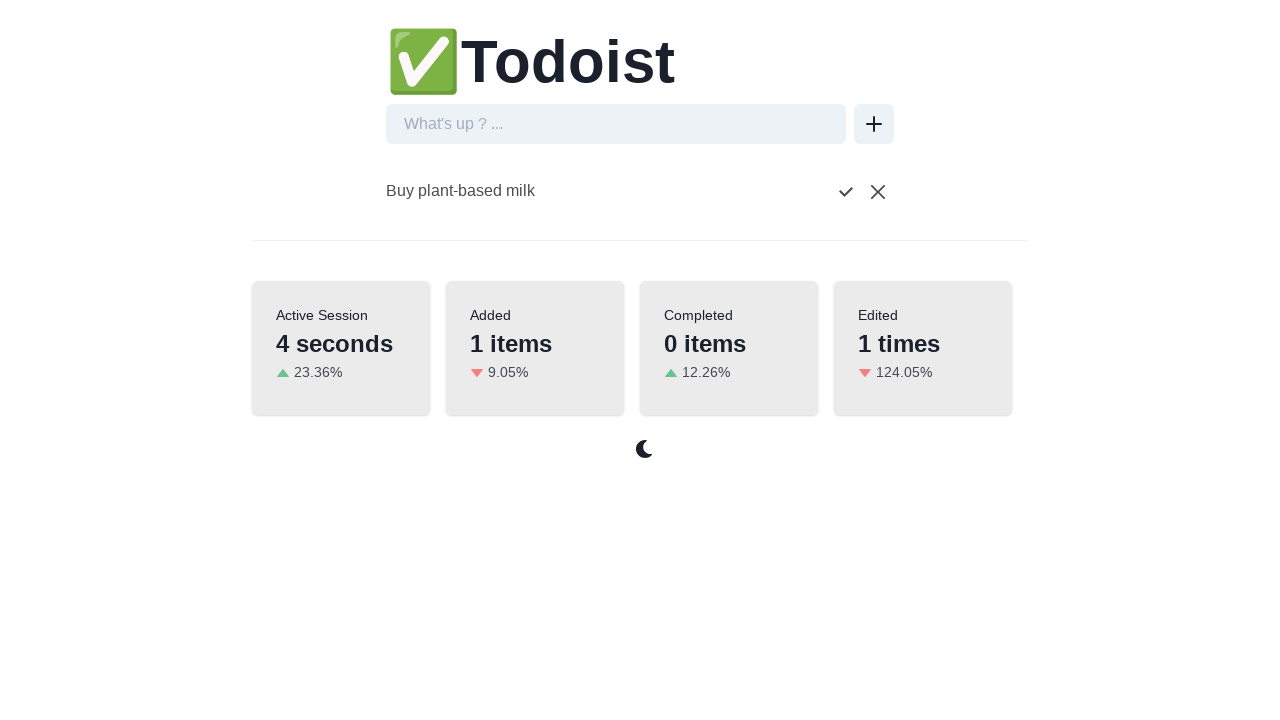

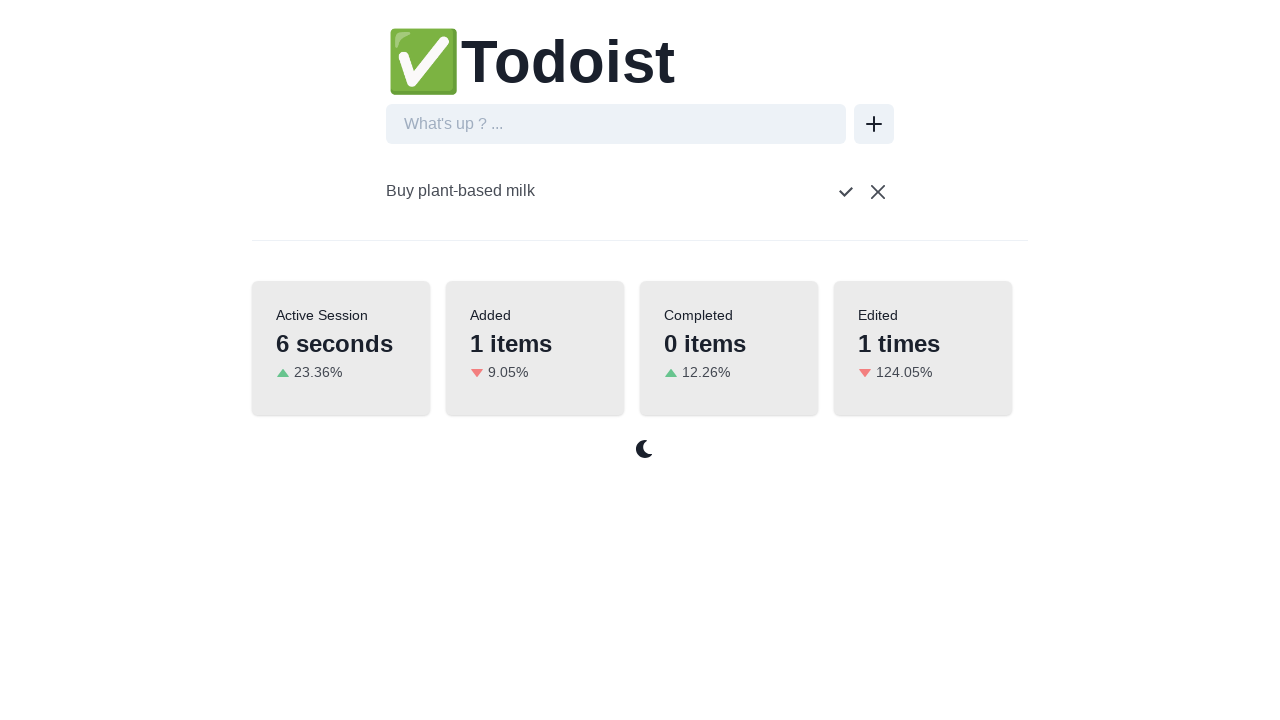